Tests entering text into a prompt dialog and accepting it

Starting URL: https://testpages.eviltester.com/styled/alerts/alert-test.html

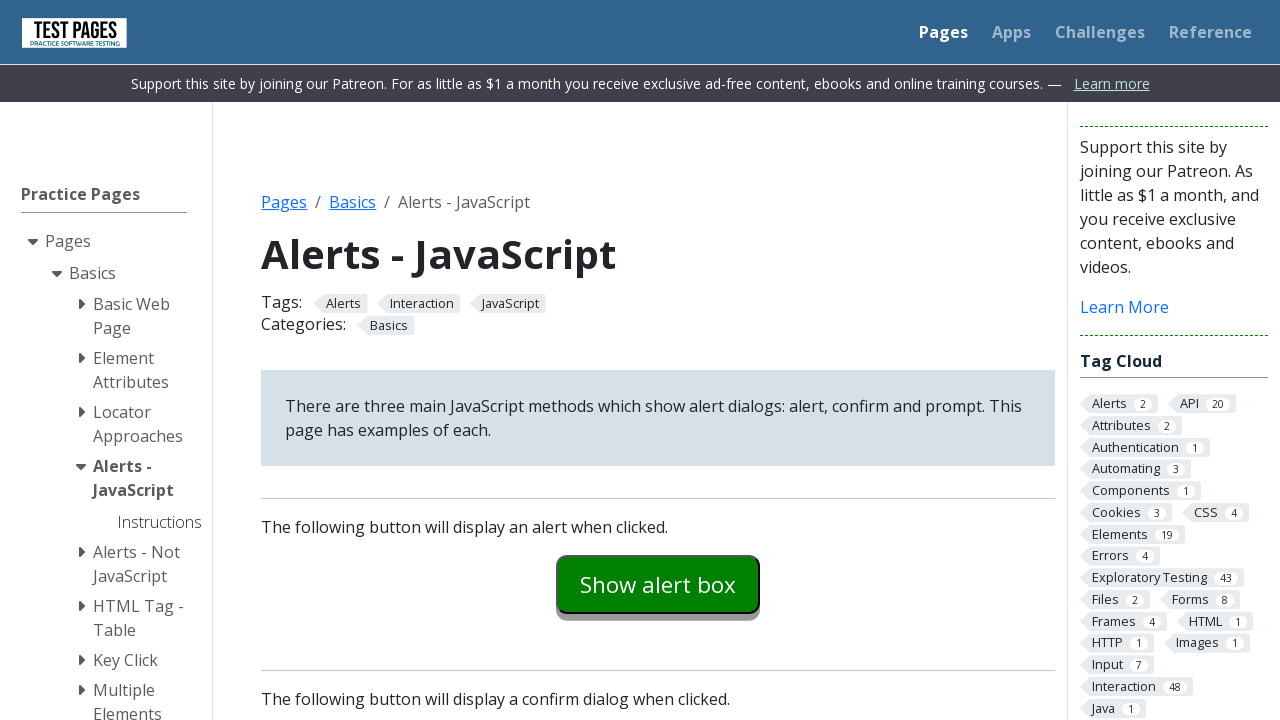

Set up dialog handler to accept prompt with text 'some random input'
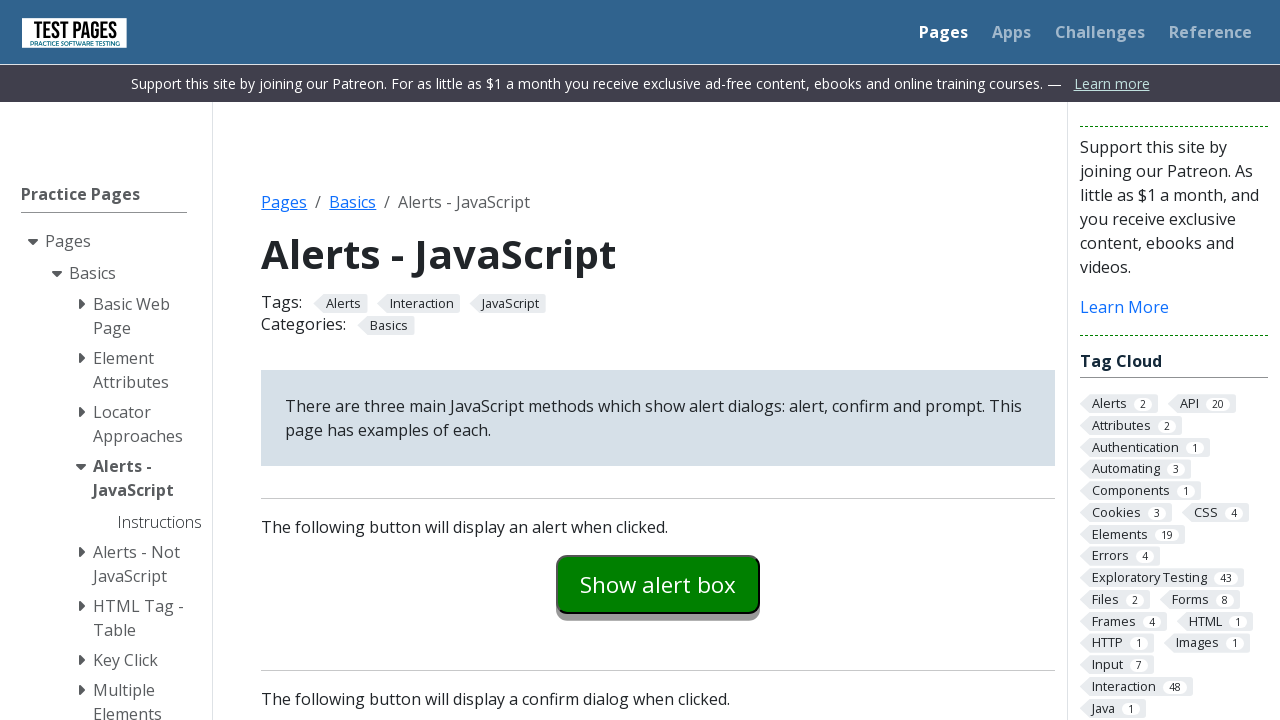

Clicked prompt button at (658, 360) on #promptexample
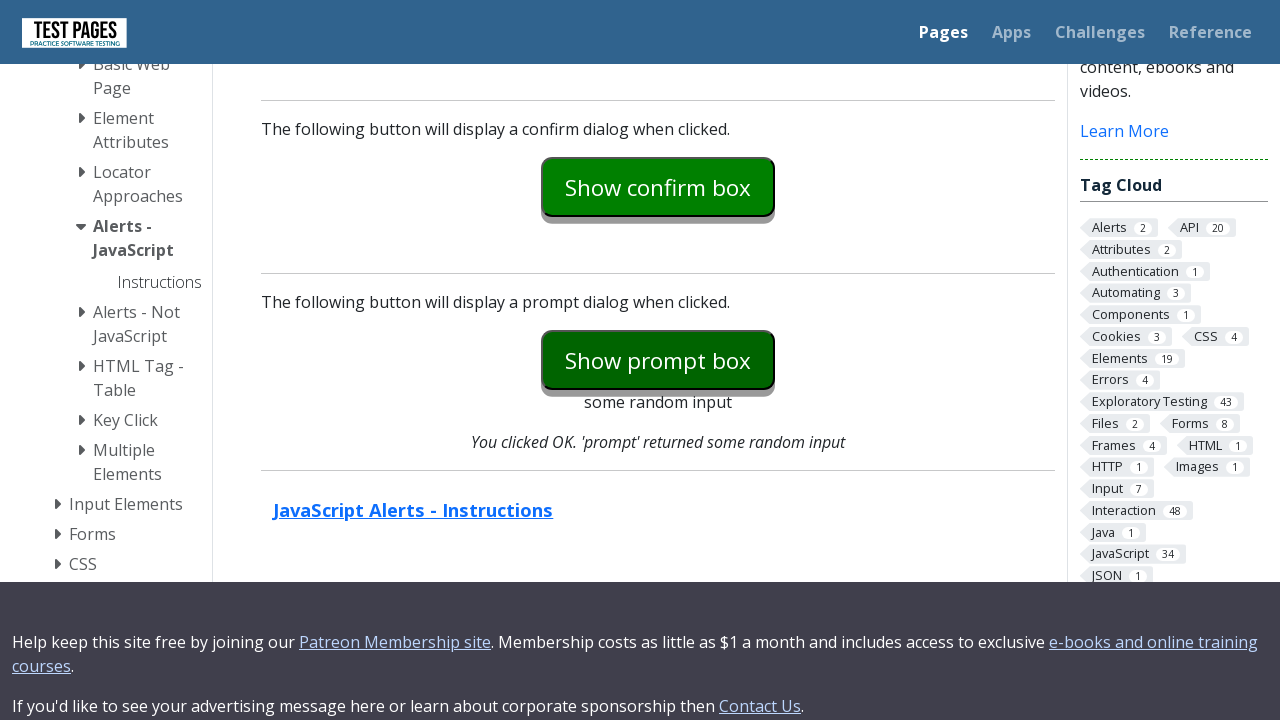

Prompt explanation text element loaded
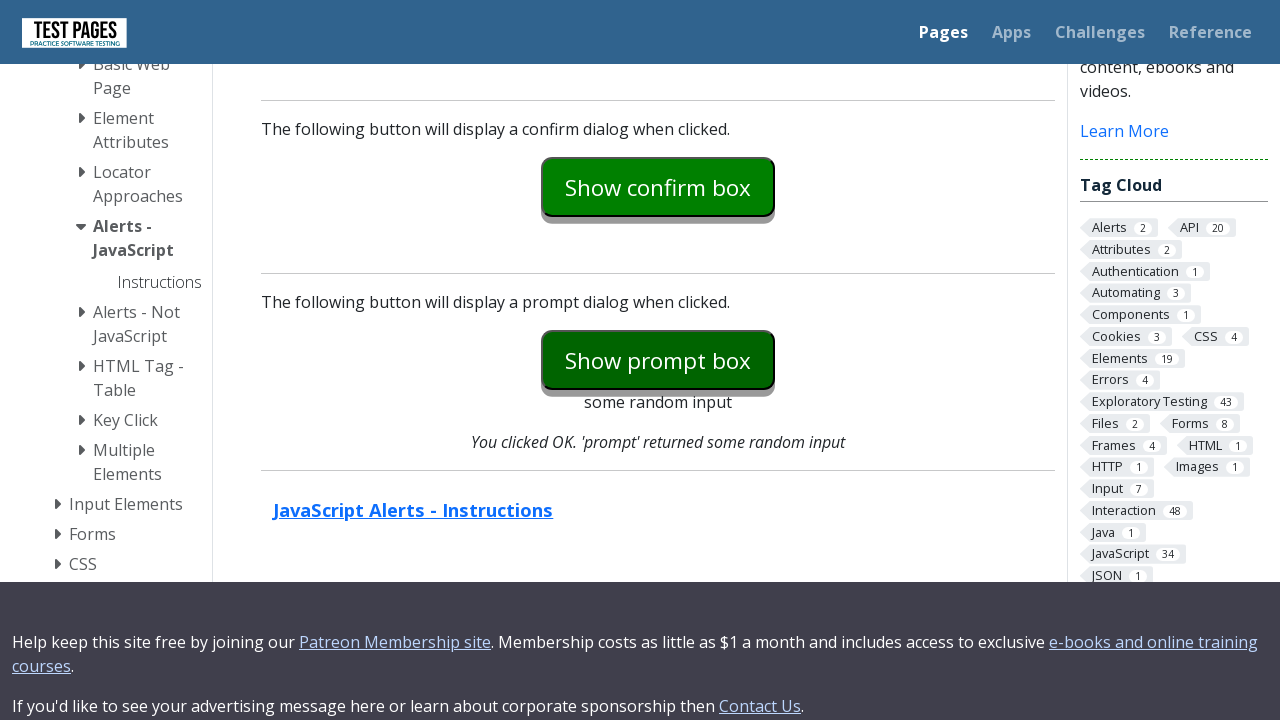

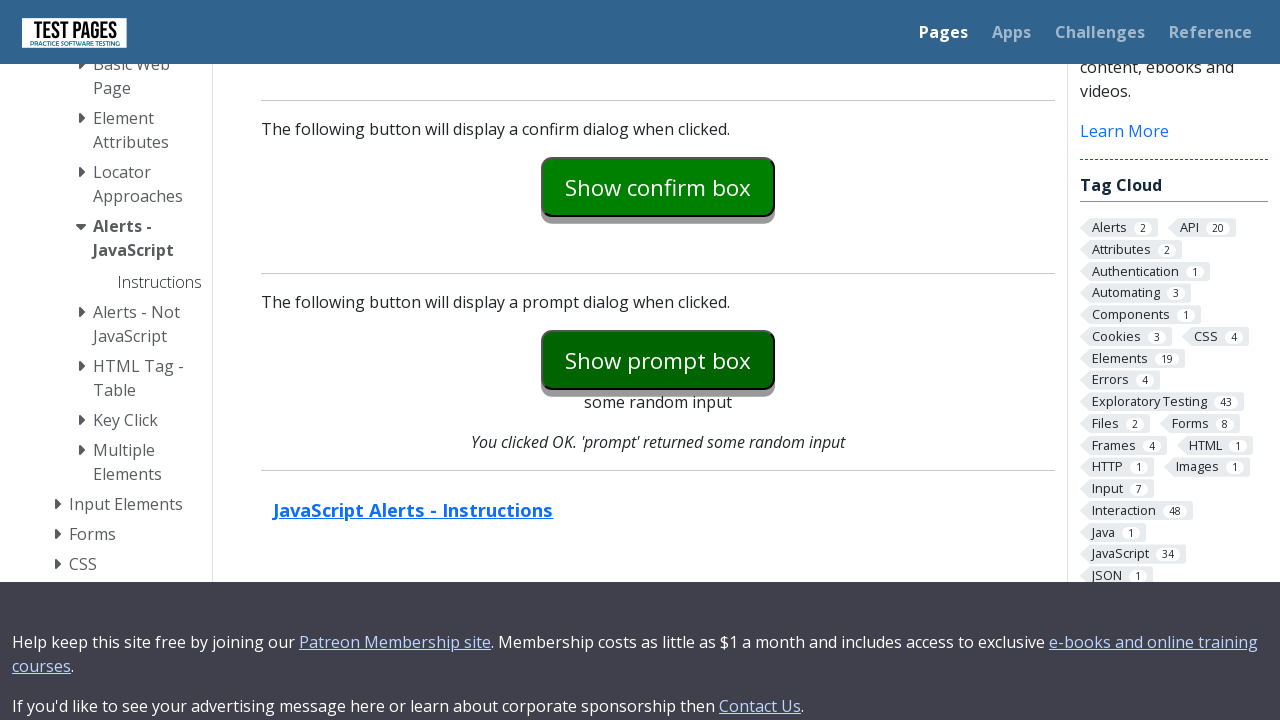